Tests dropdown interaction by clicking on a dropdown element and selecting options using different methods: by visible text, by value, and by index

Starting URL: https://rahulshettyacademy.com/AutomationPractice

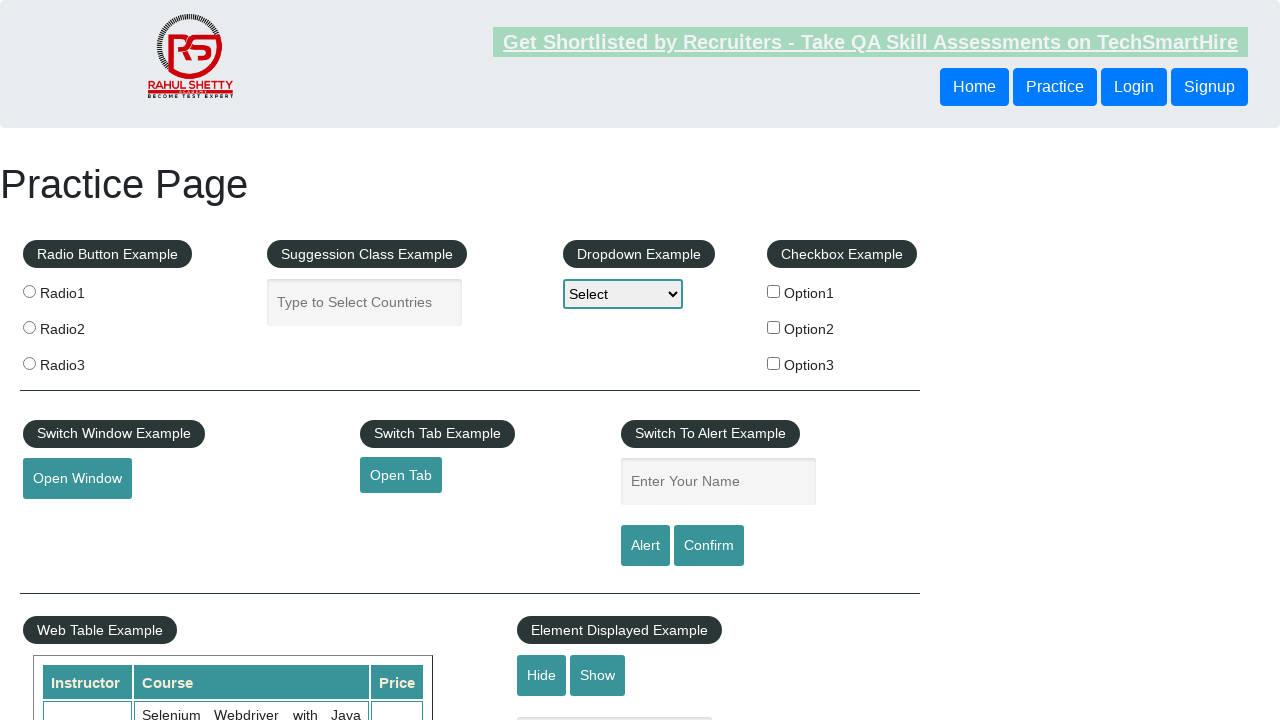

Navigated to AutomationPractice page
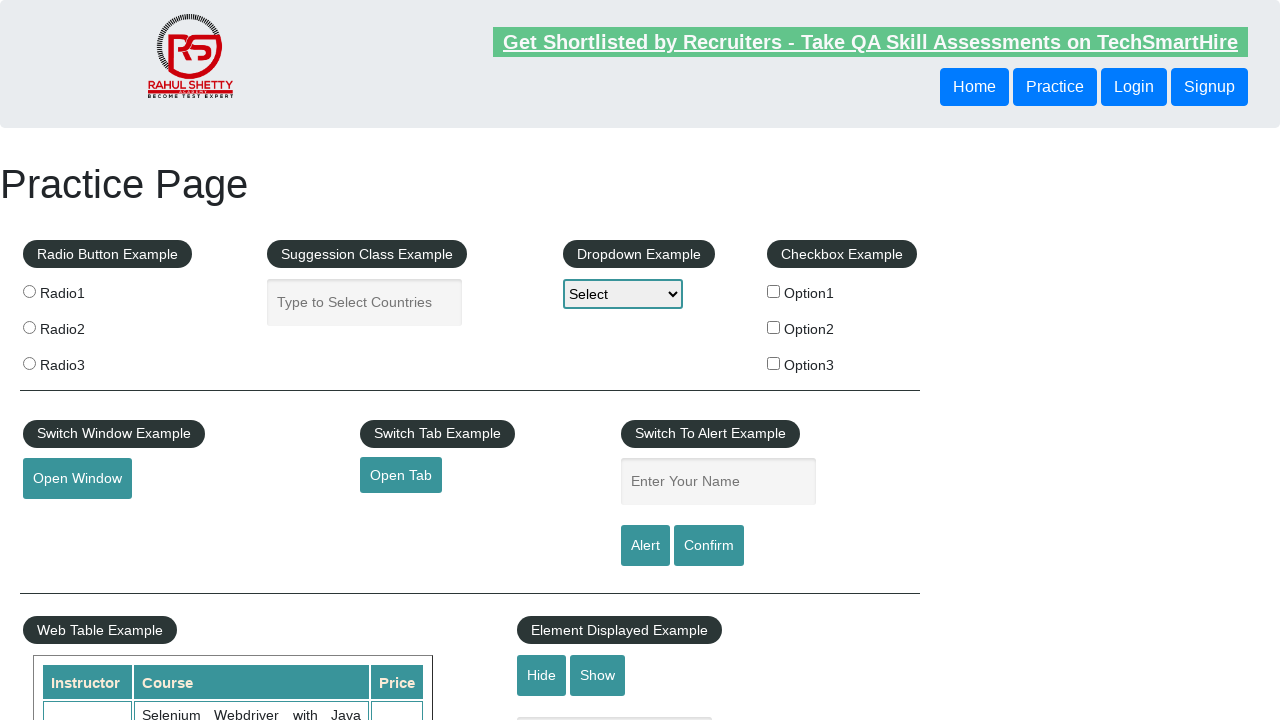

Clicked on dropdown element at (623, 294) on #dropdown-class-example
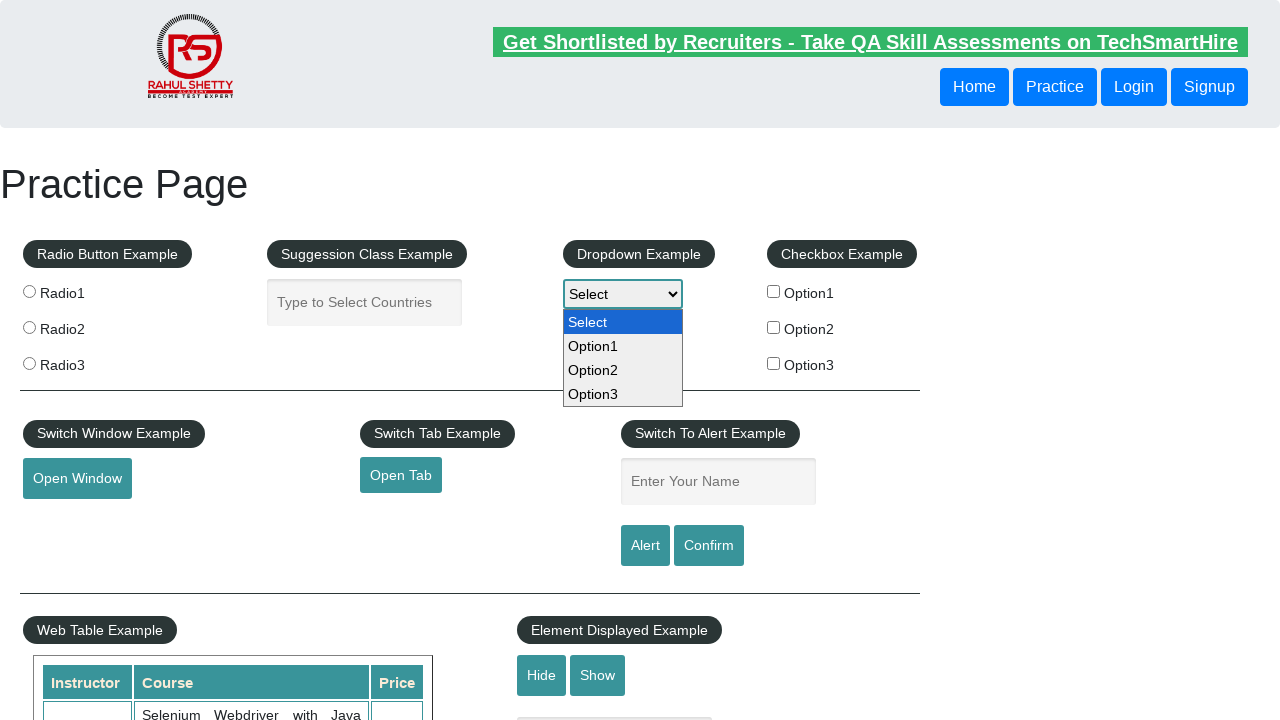

Selected Option2 by visible text on #dropdown-class-example
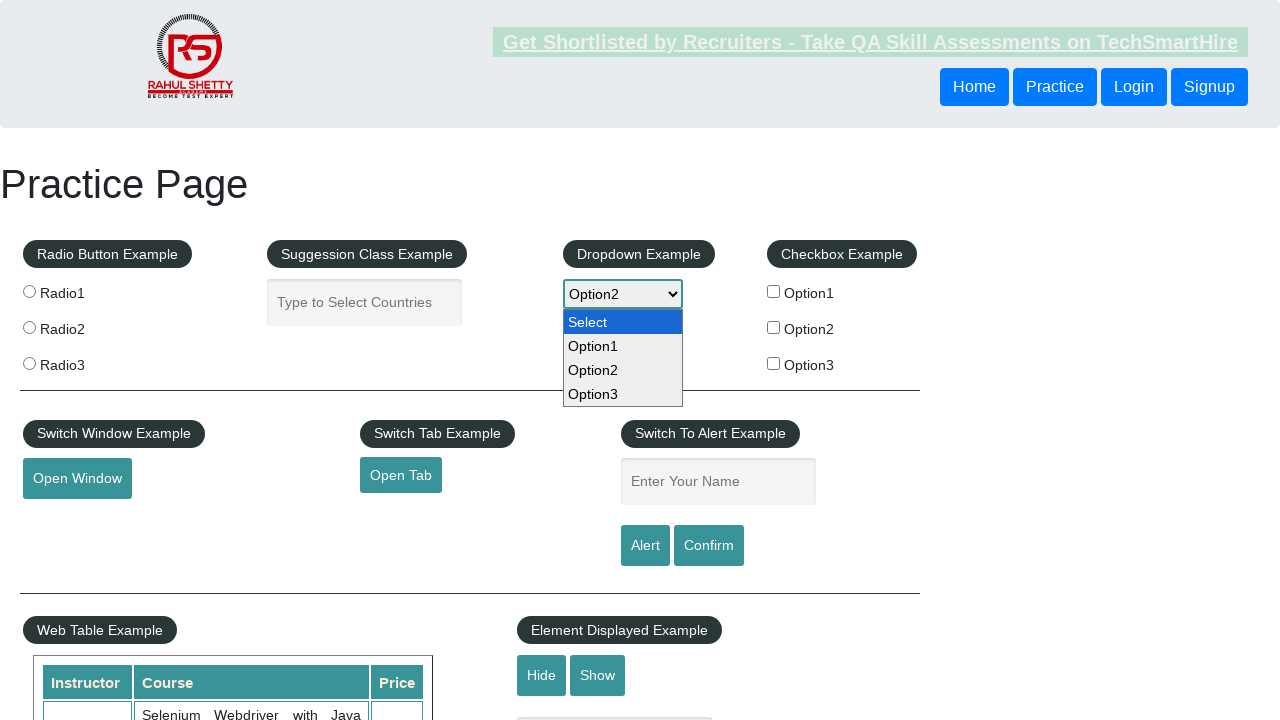

Selected option3 by value on #dropdown-class-example
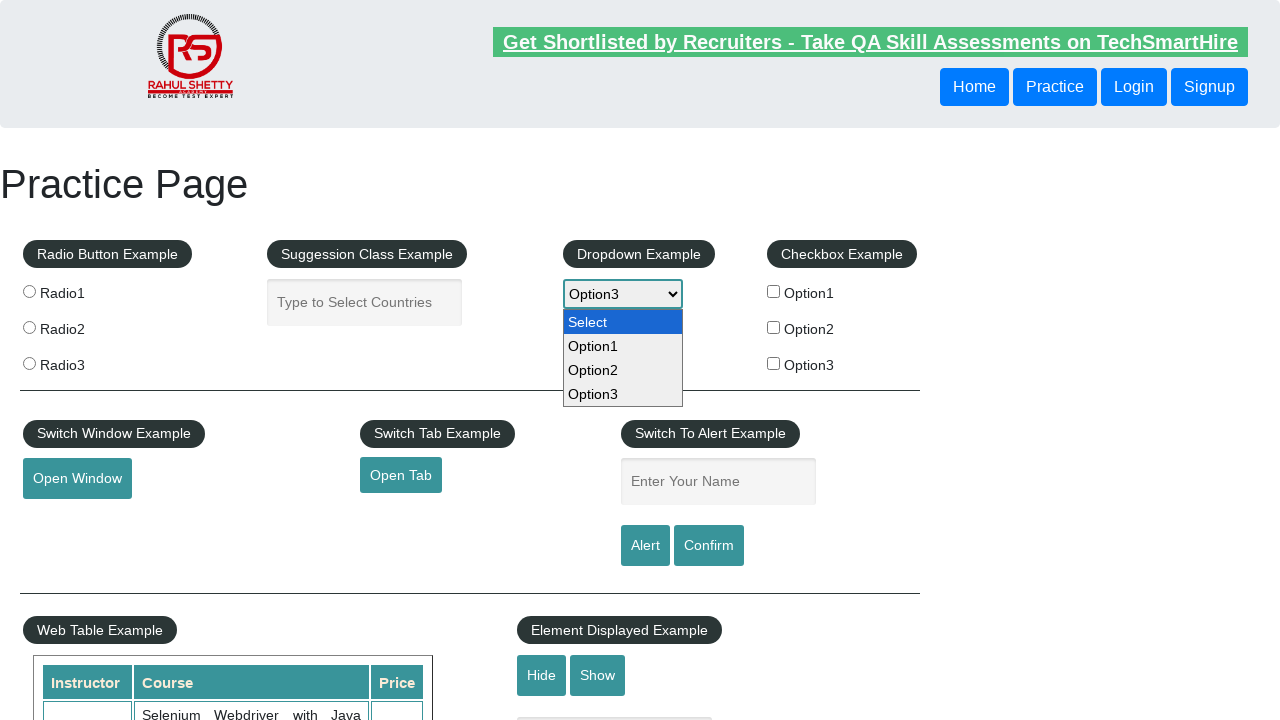

Selected option by index 1 on #dropdown-class-example
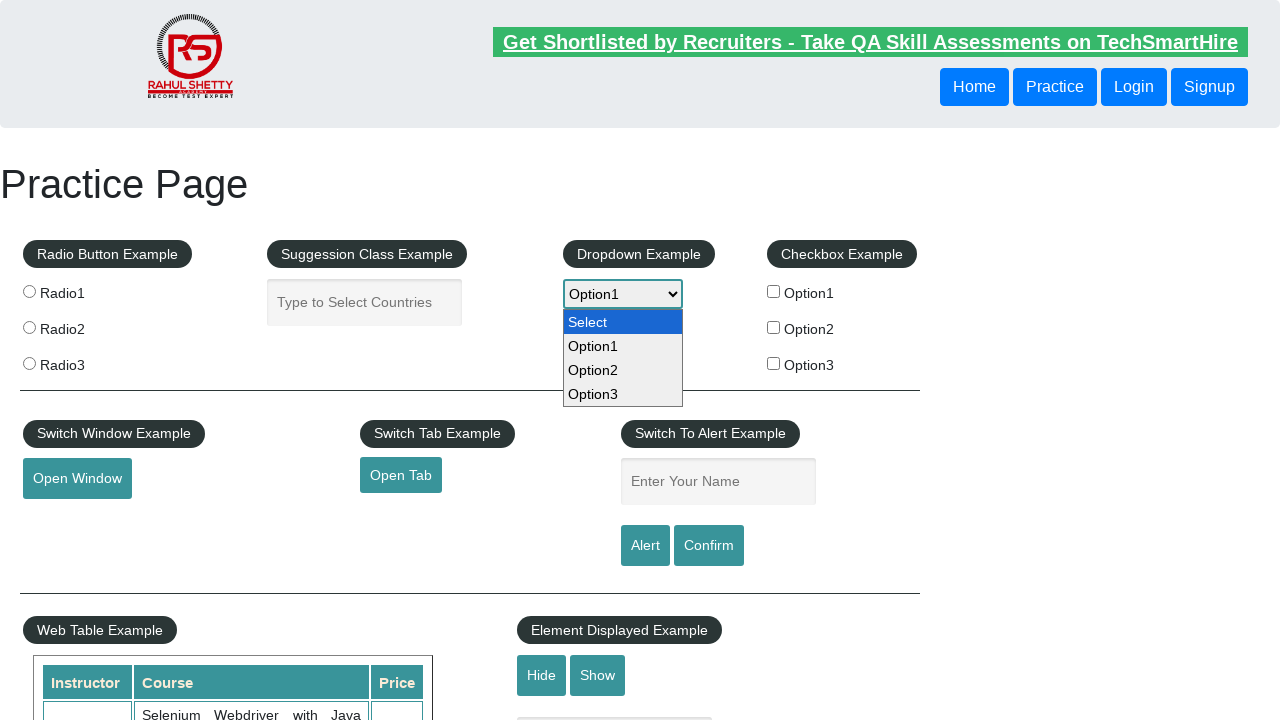

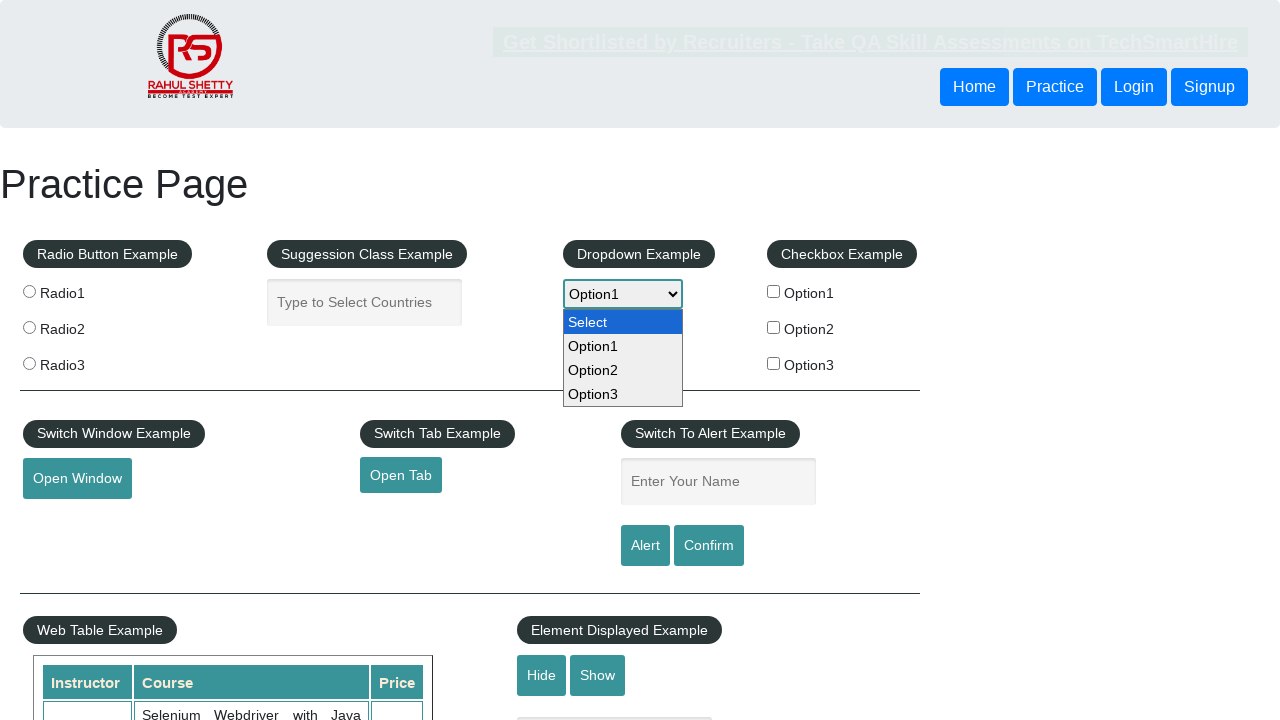